Opens a temporary email service website and a registration page in separate browser windows, positioning them side by side

Starting URL: https://temp-mail.io/fr

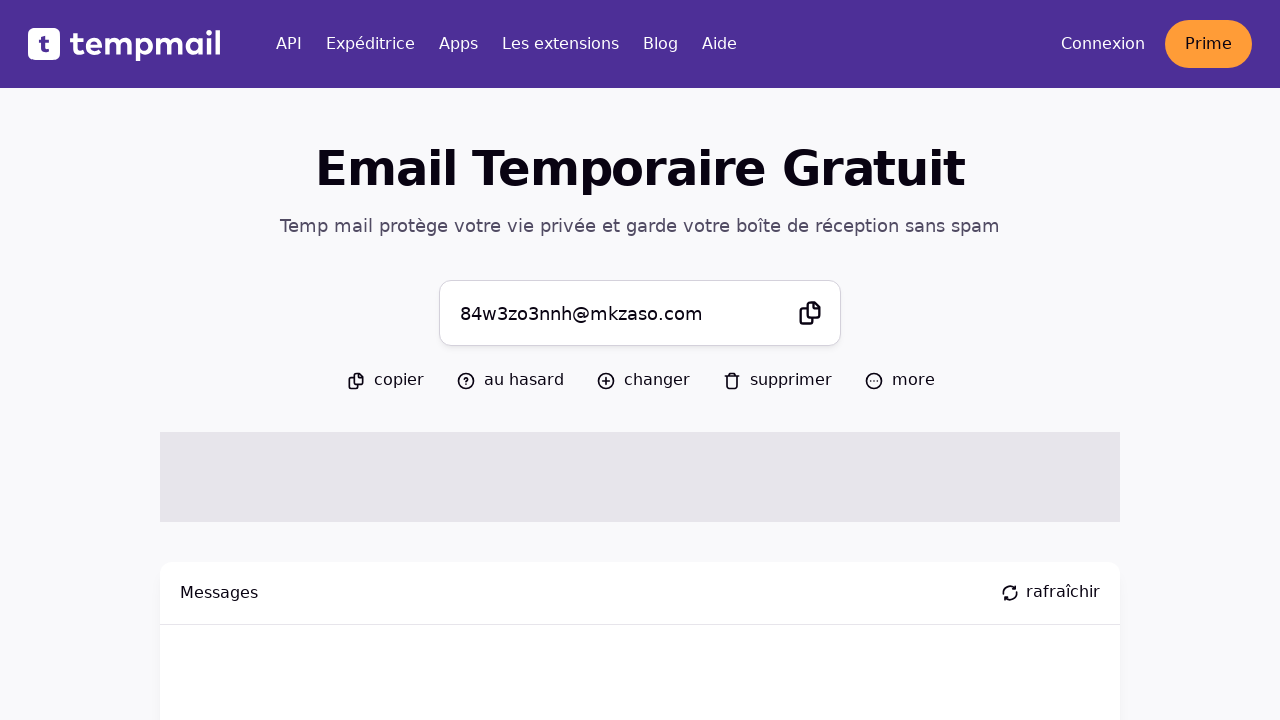

Created a new browser page/tab
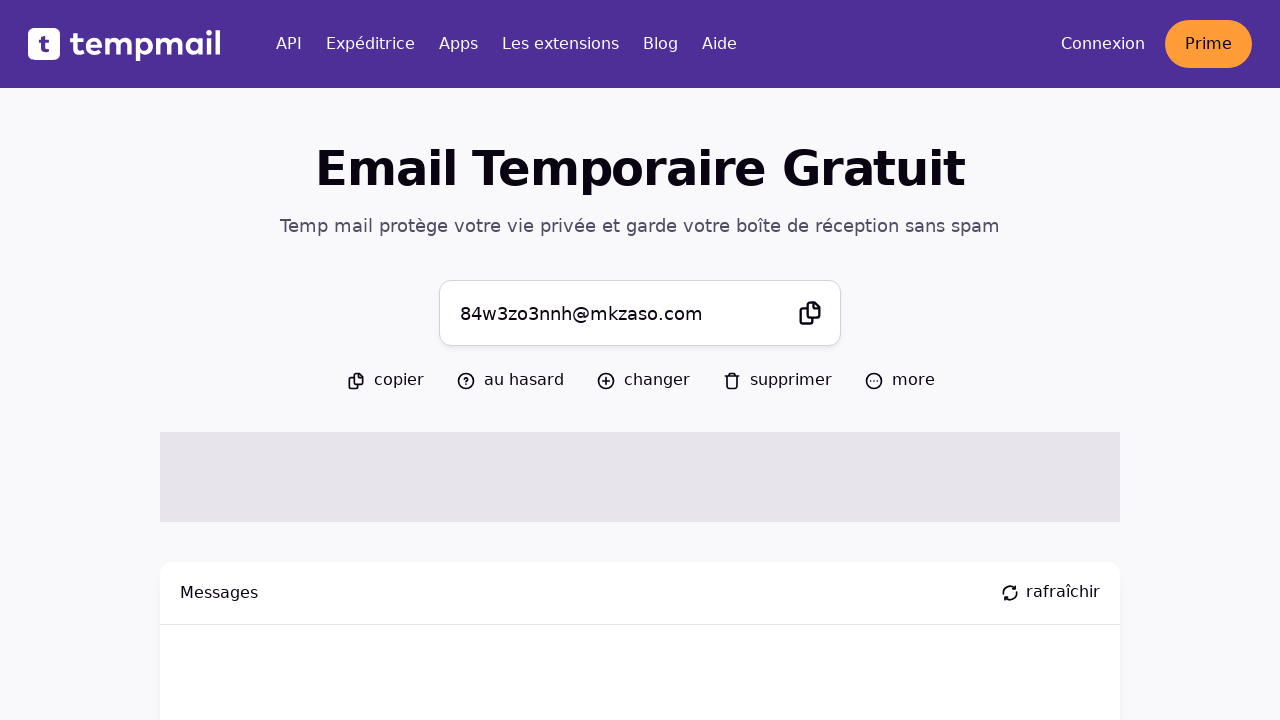

Navigated registration page to https://urlz.fr/ni8X
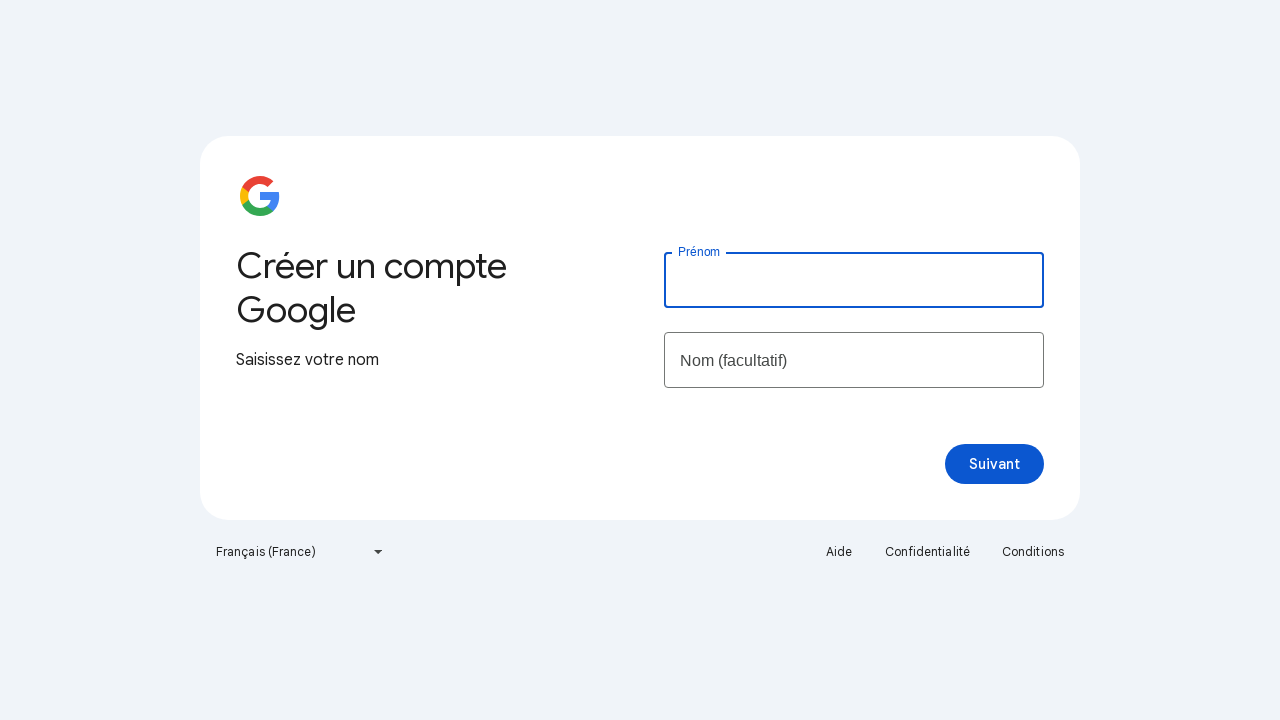

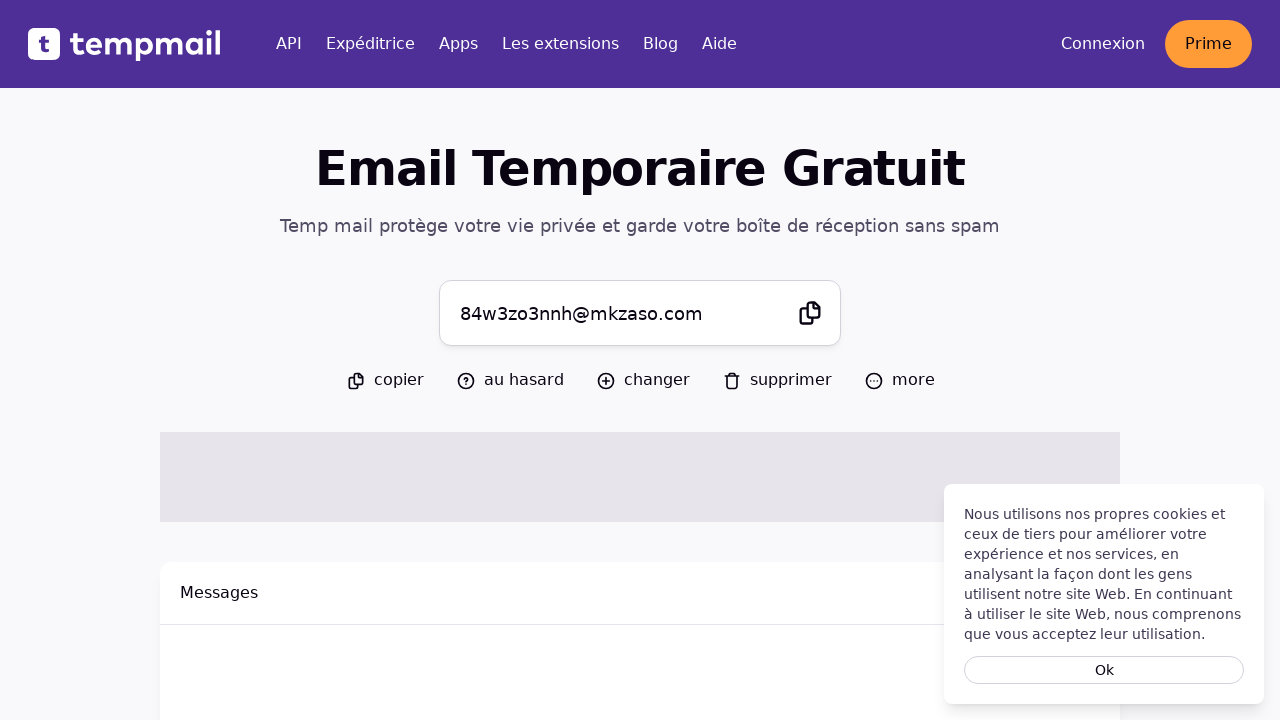